Tests web form submission by filling a text field and clicking submit, then verifies the success message

Starting URL: https://www.selenium.dev/selenium/web/web-form.html

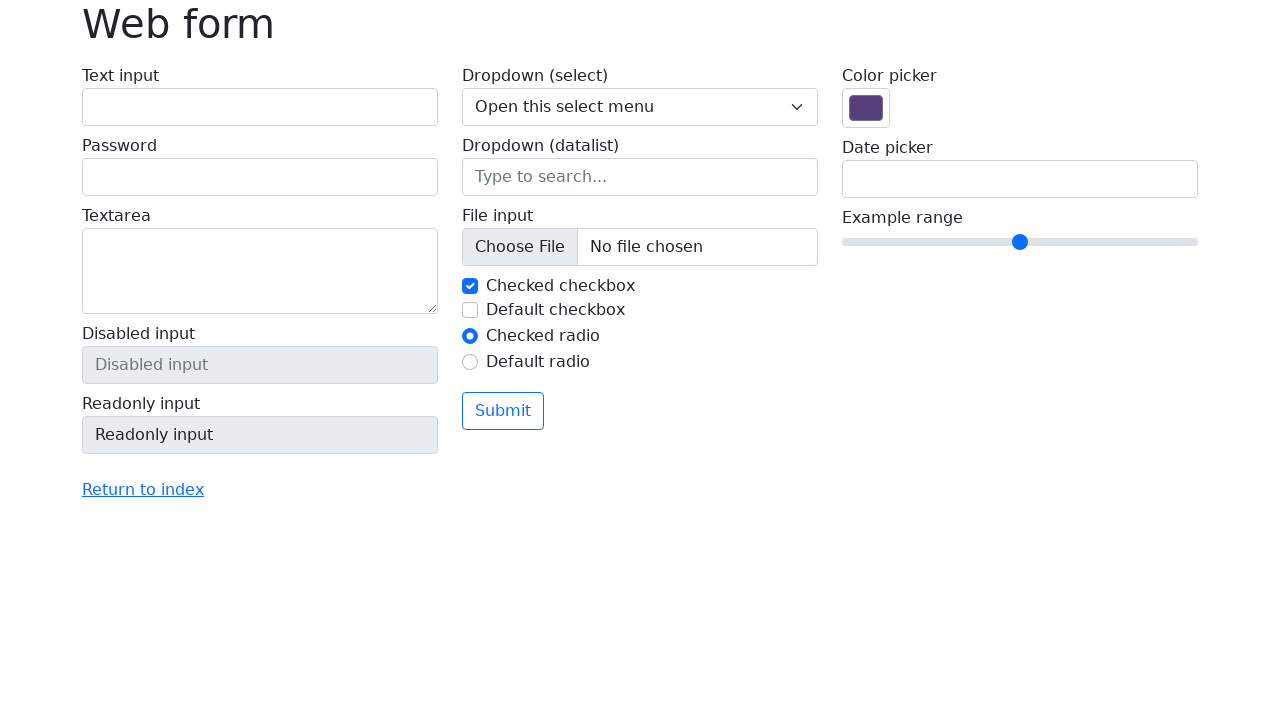

Verified page title is 'Web form'
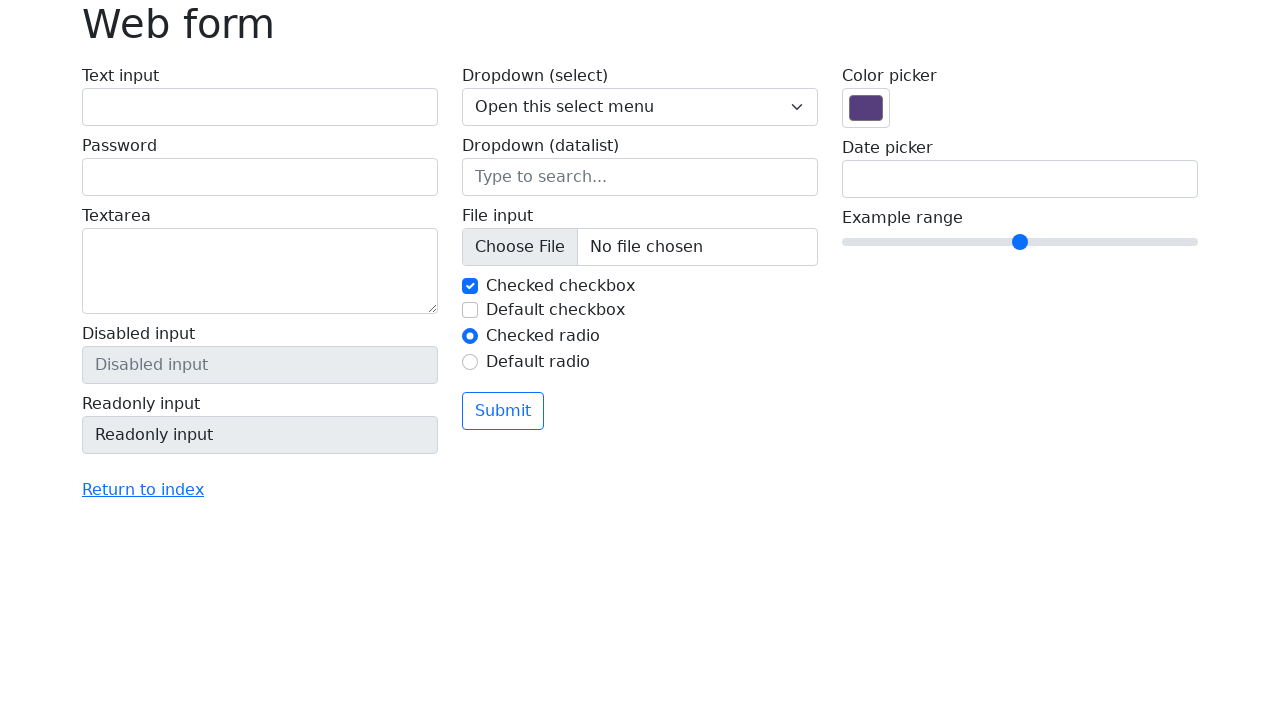

Filled text field with 'Selenium' on input[name='my-text']
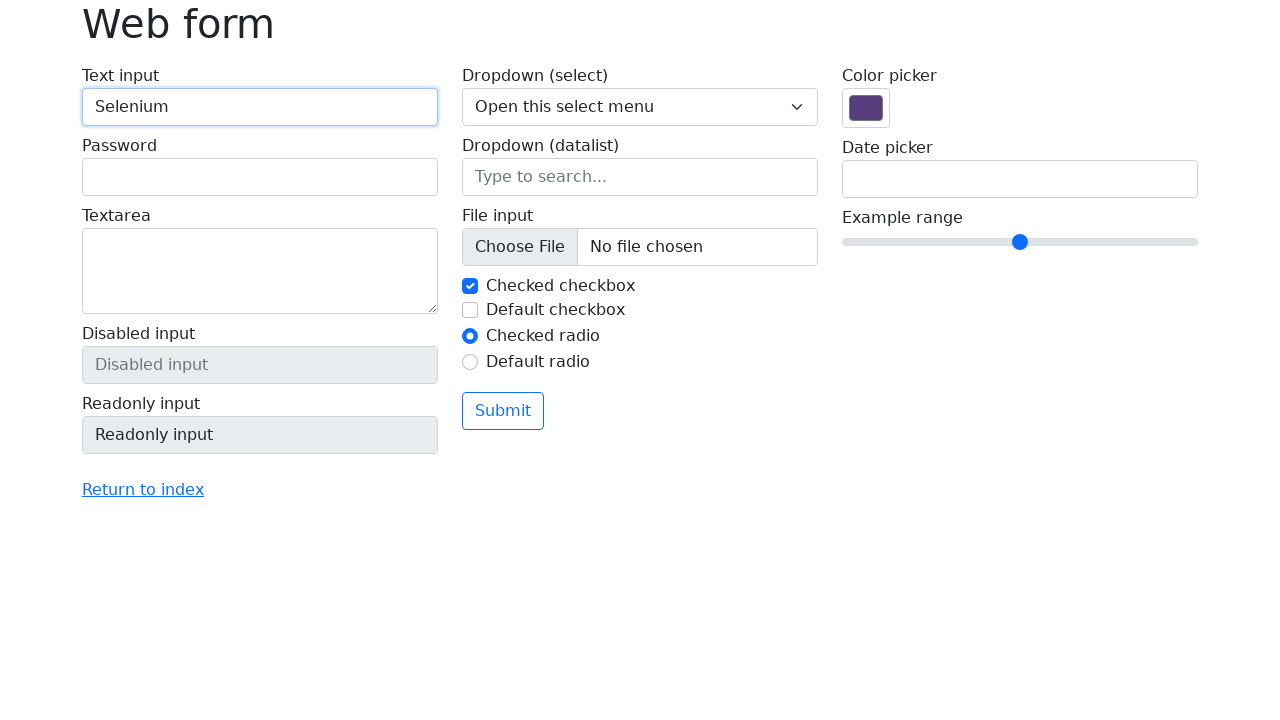

Clicked the submit button at (503, 411) on button
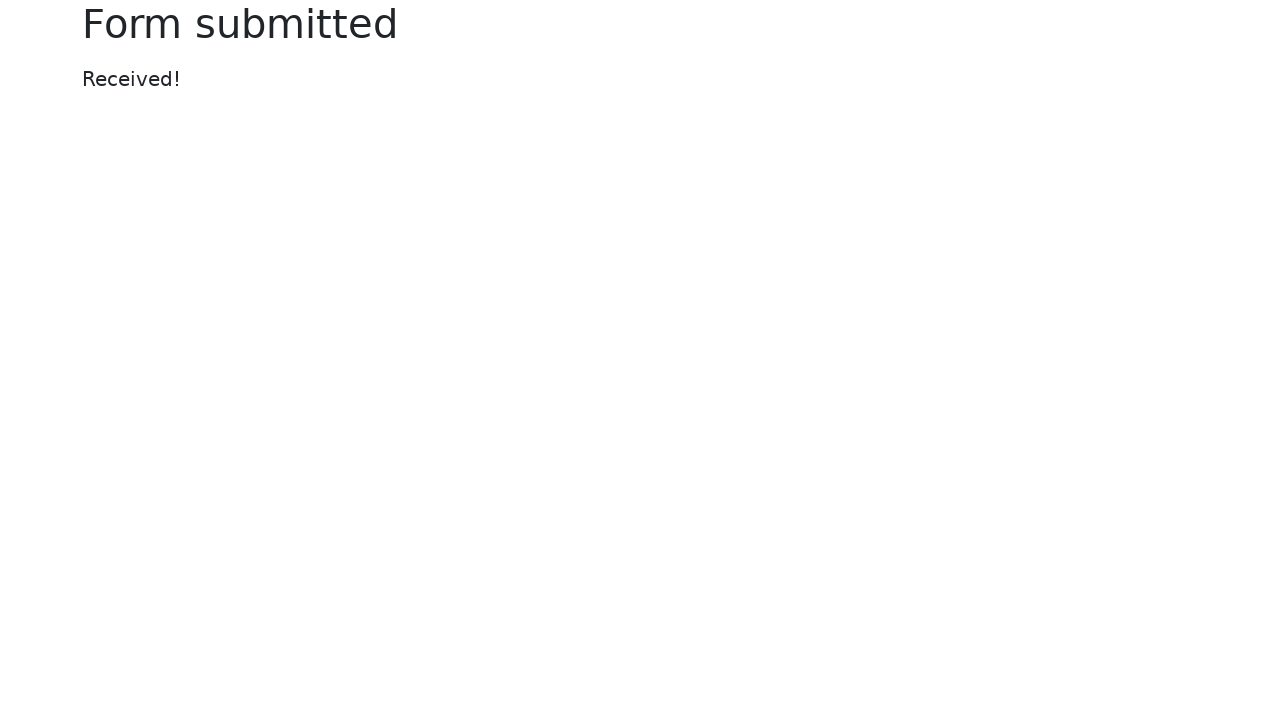

Success message element loaded
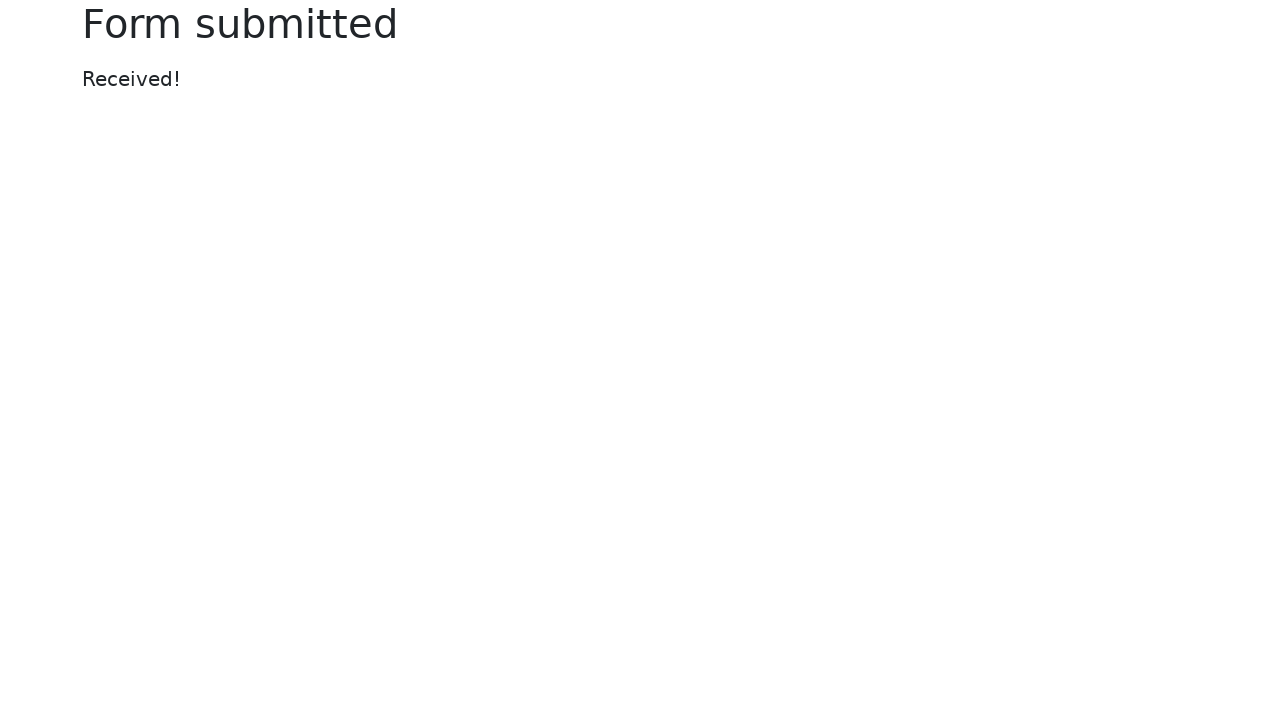

Verified success message displays 'Received!'
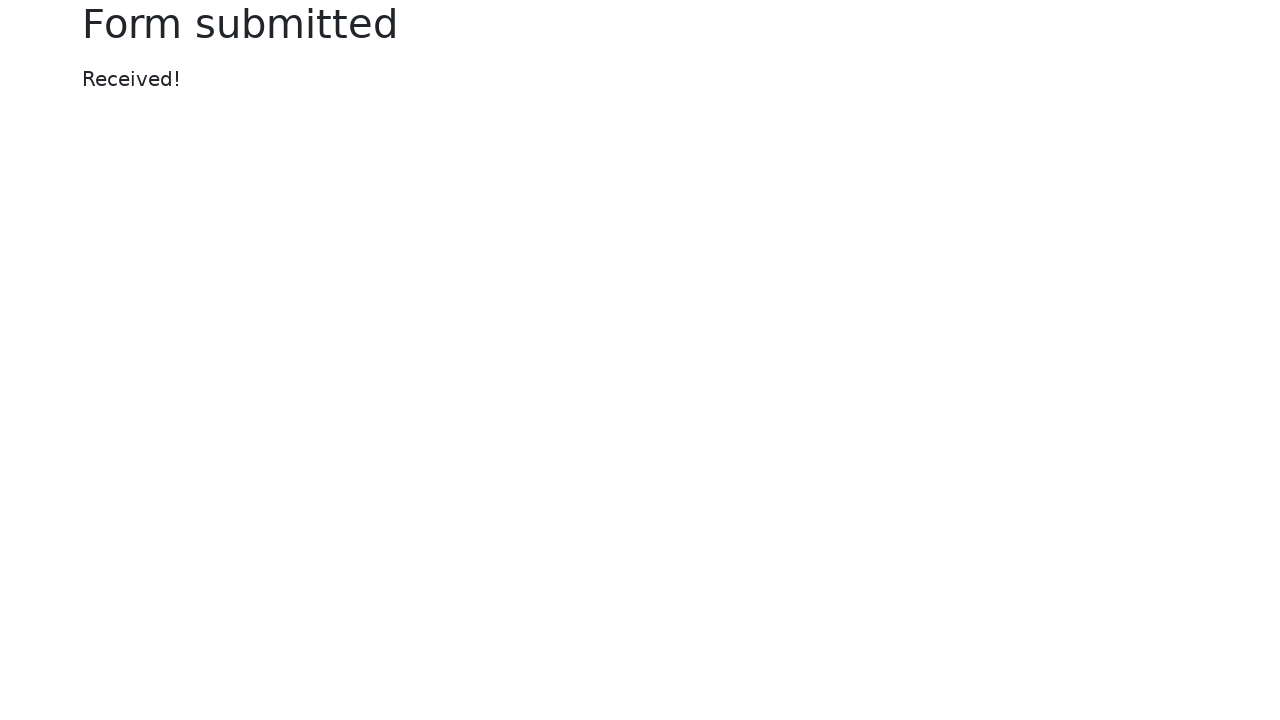

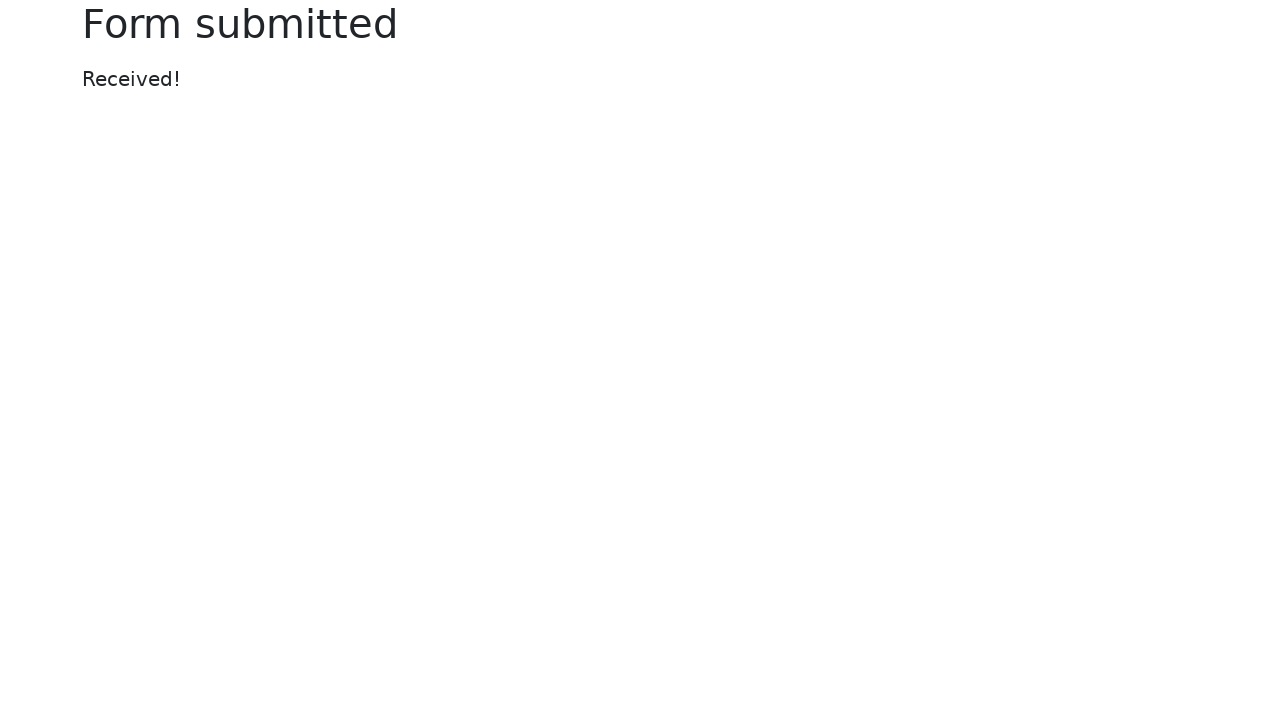